Tests the "My Books" feature by clicking the "Mina böcker" button and verifying that an empty state message is displayed when no favorite books are selected.

Starting URL: https://tap-ht24-testverktyg.github.io/exam-template/

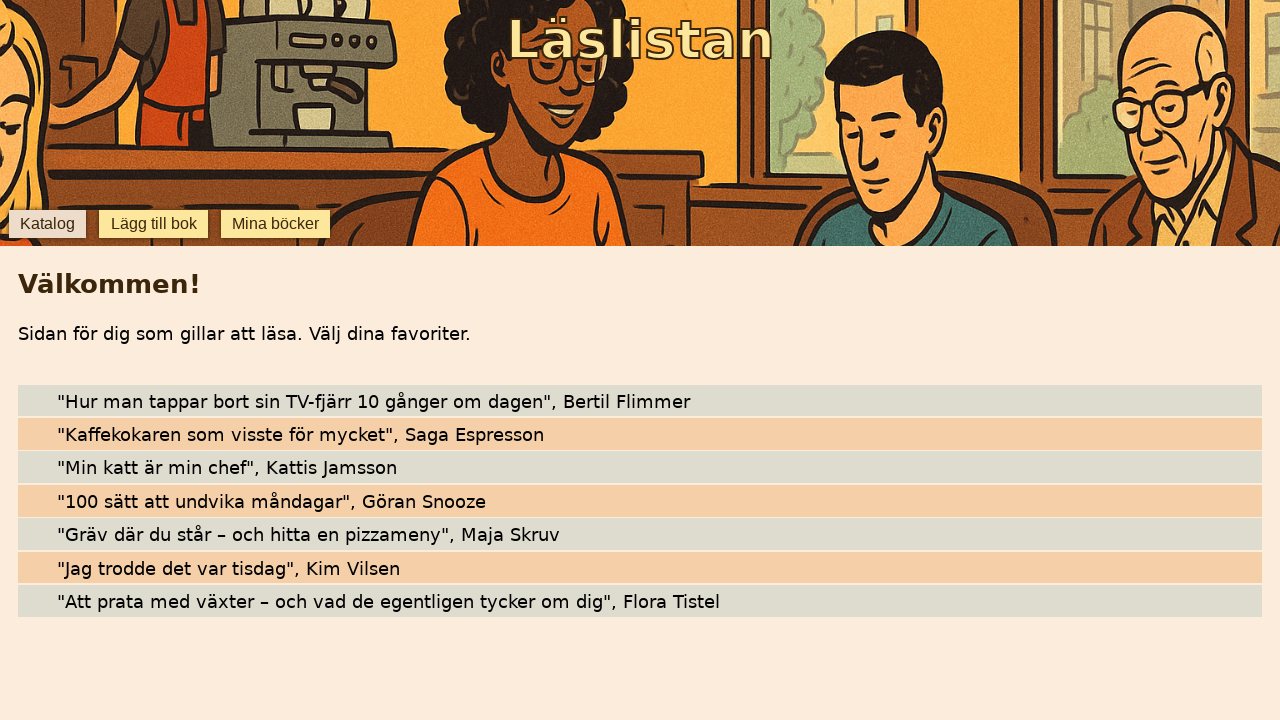

Clicked 'Mina böcker' (My Books) button at (276, 224) on internal:role=button[name="Mina böcker"i]
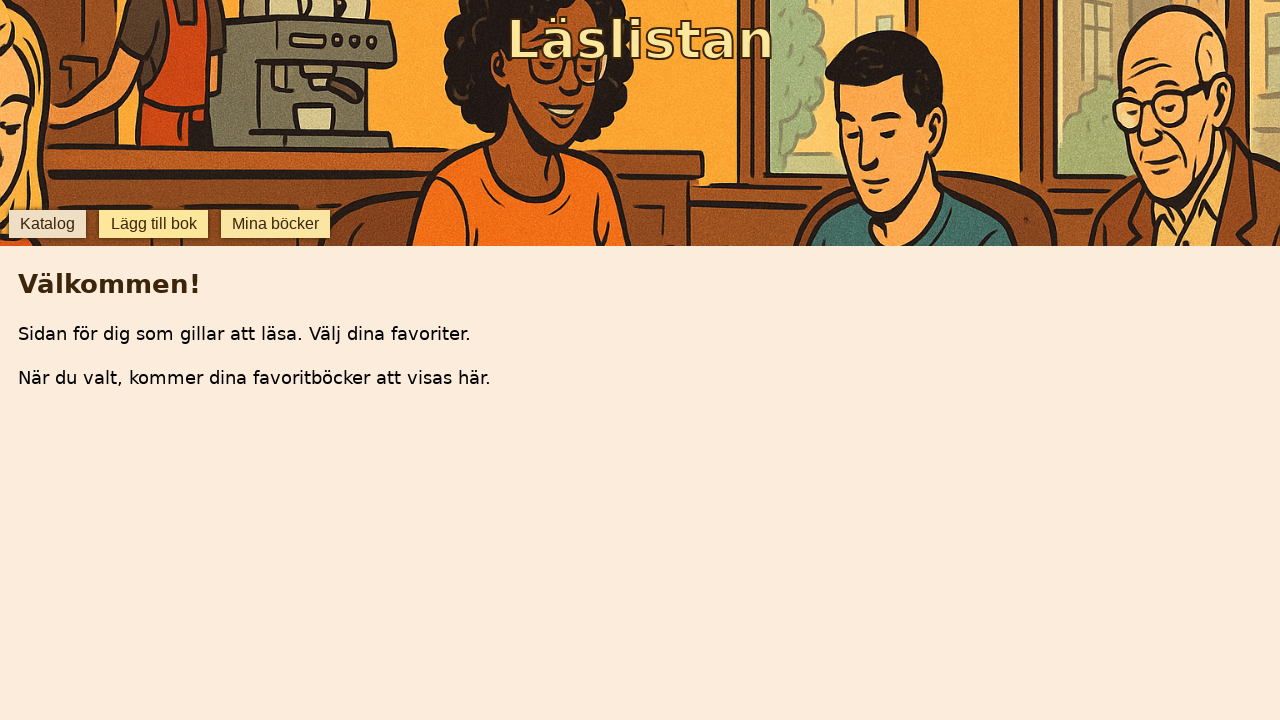

Verified empty state message is displayed when no favorite books are selected
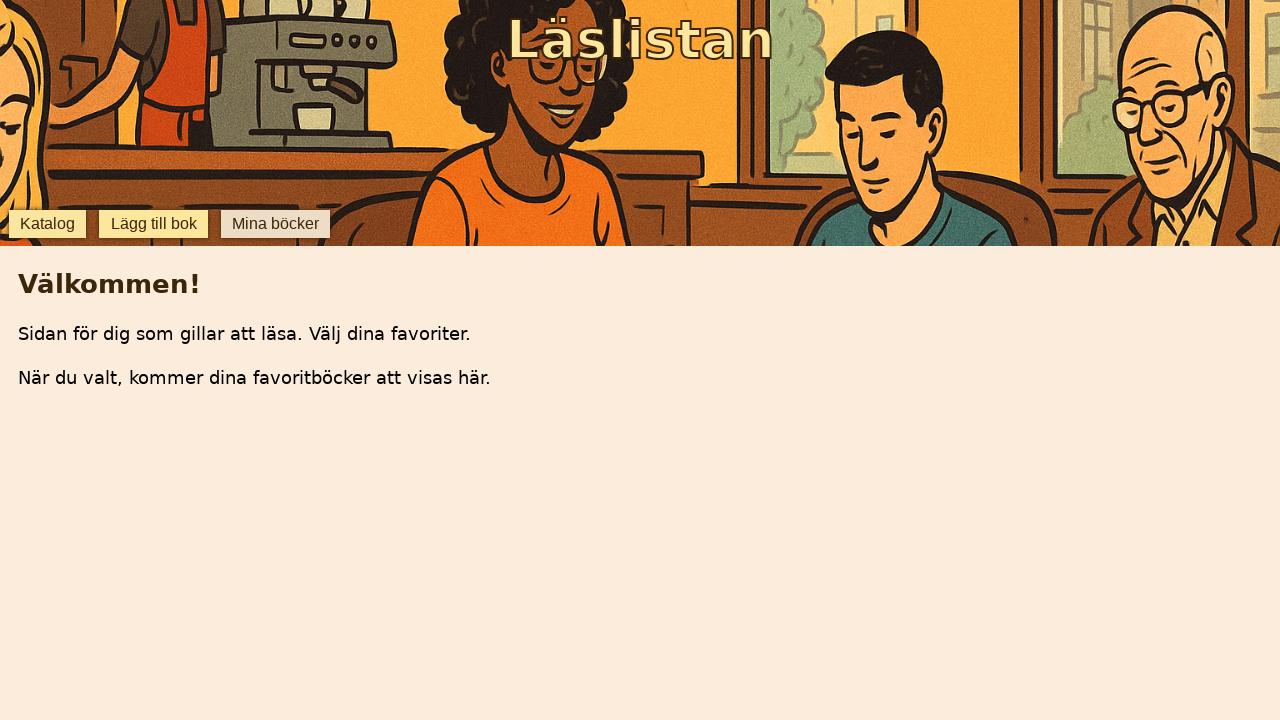

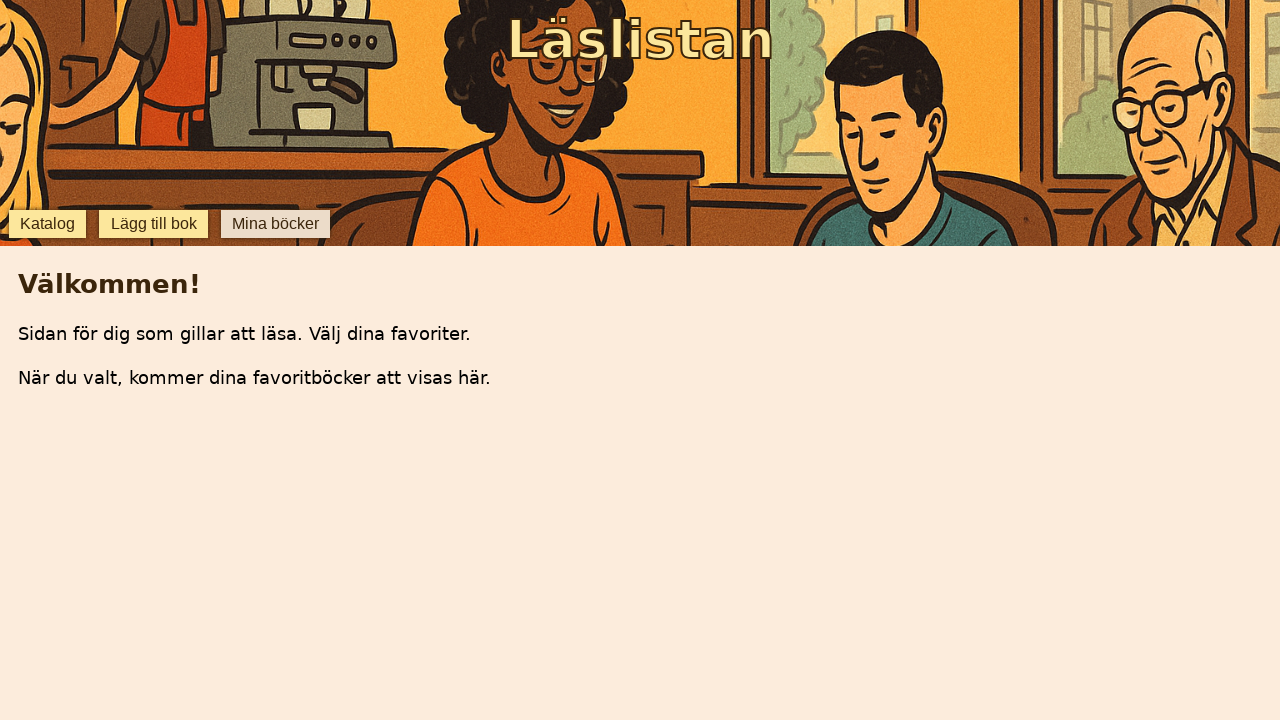